Tests enable/disable functionality on a travel booking form by clicking a radio button and verifying that it enables a previously disabled date field by checking the style attribute changes.

Starting URL: https://rahulshettyacademy.com/dropdownsPractise/

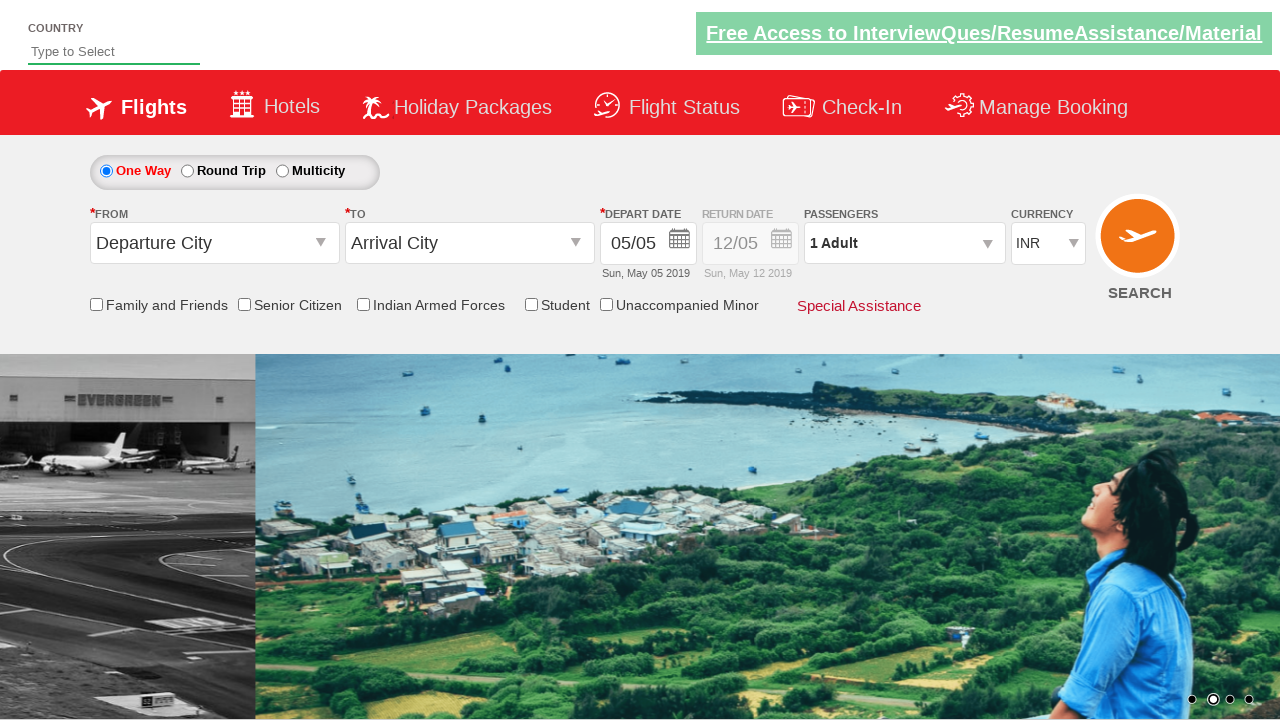

Retrieved initial style attribute of date container showing disabled state
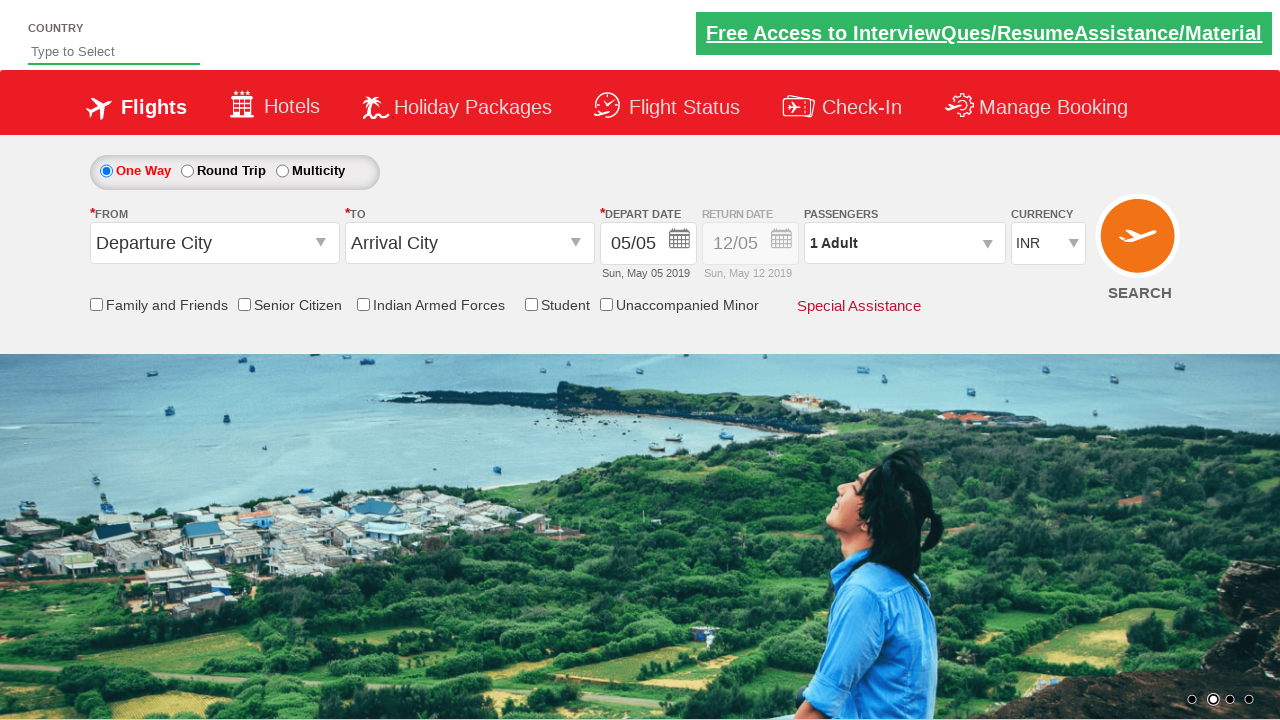

Clicked Round Trip radio button to enable return date field at (187, 171) on #ctl00_mainContent_rbtnl_Trip_1
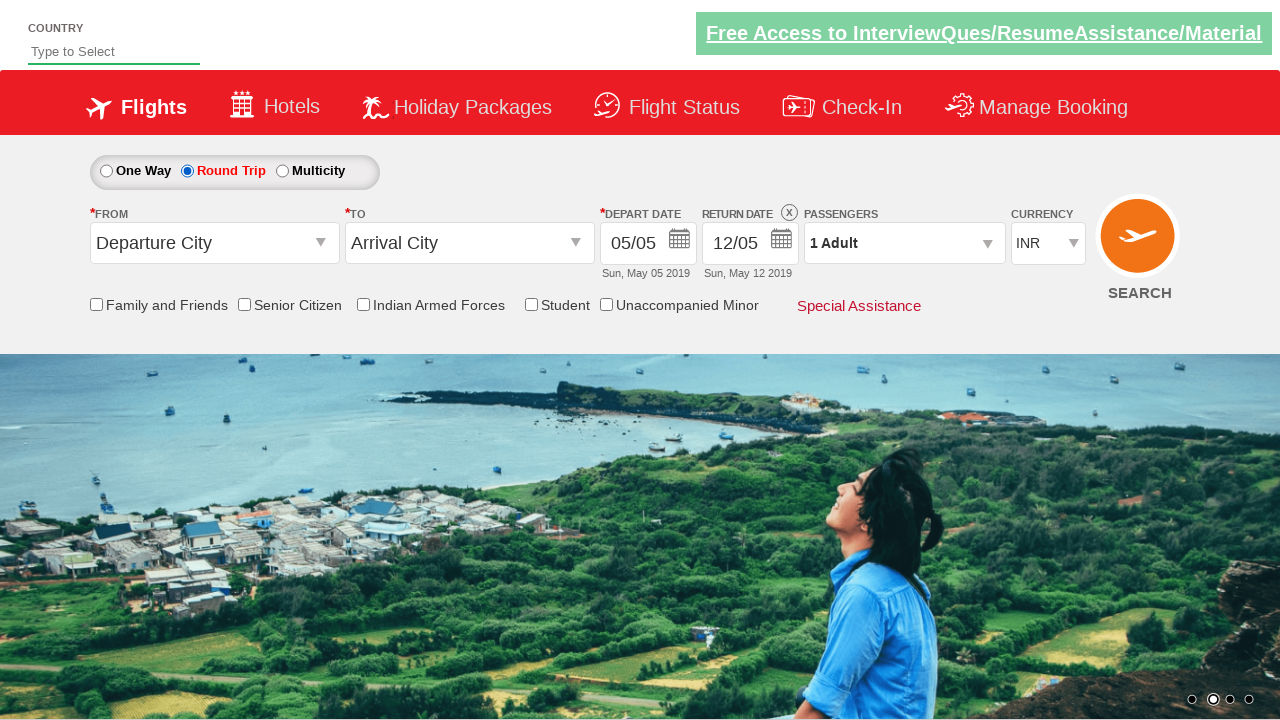

Waited 500ms for style attribute to update
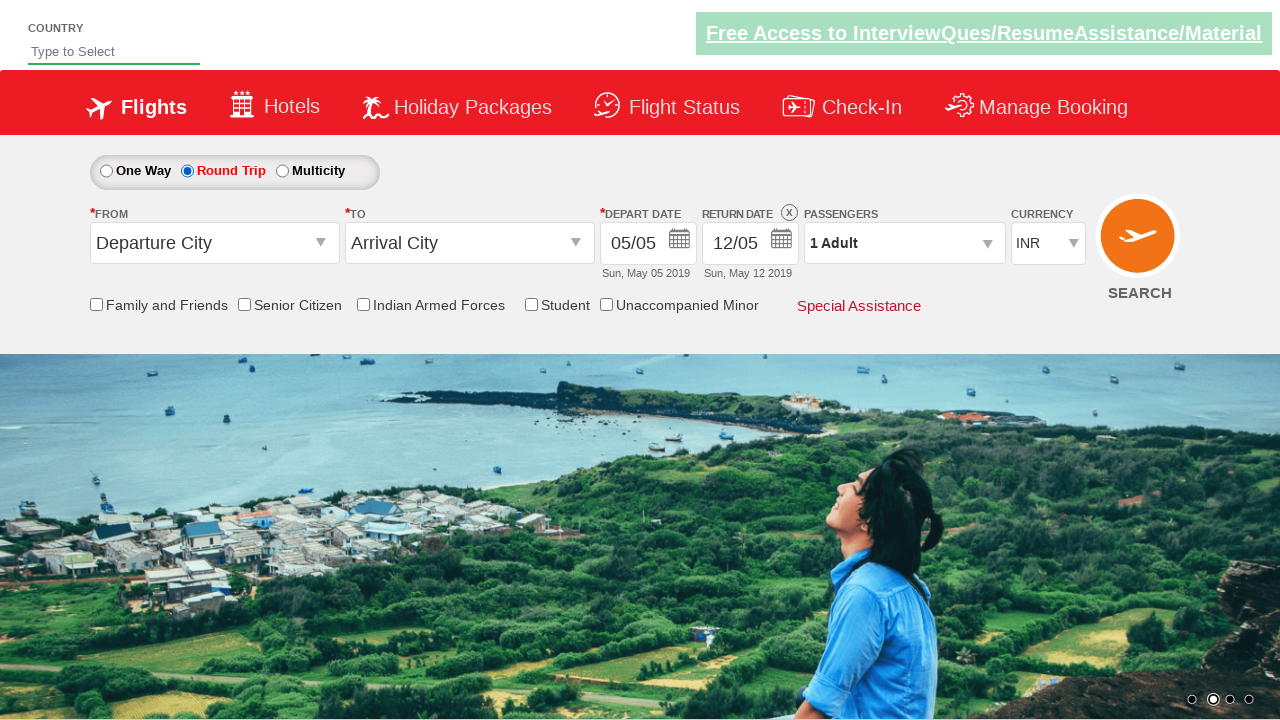

Retrieved updated style attribute of date container after enabling
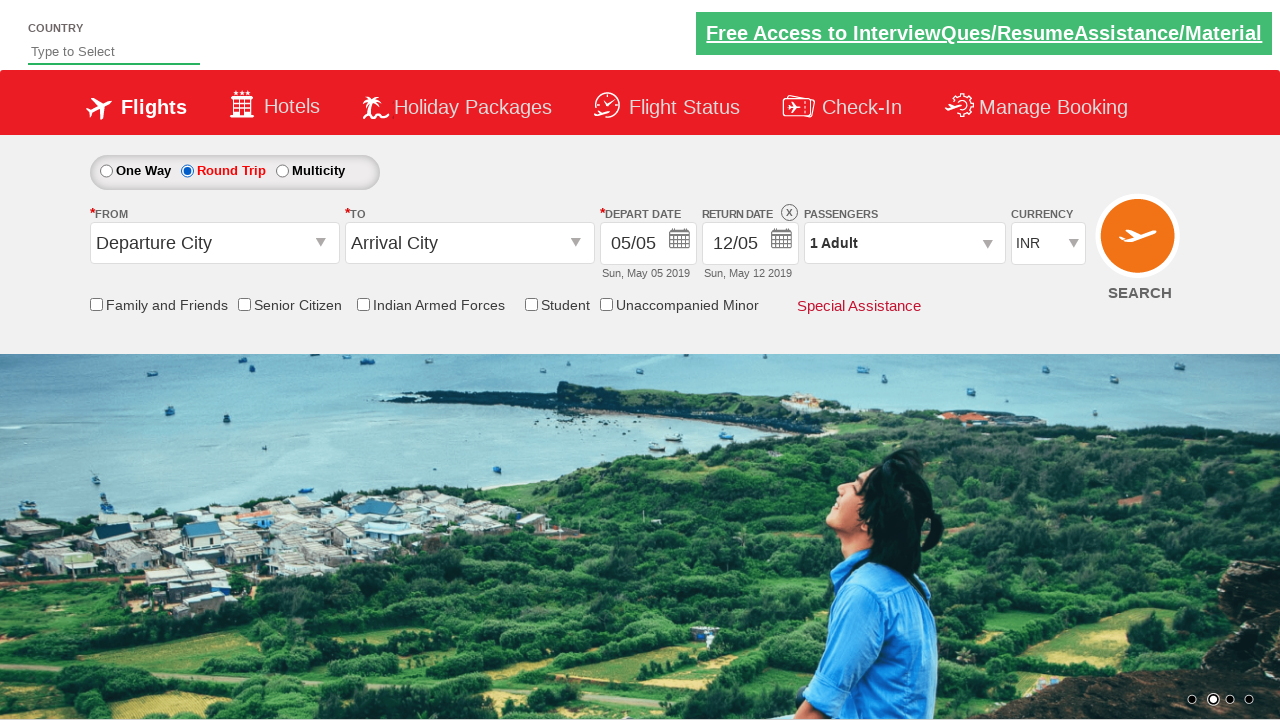

Verified date field is enabled - opacity no longer contains 0.5 or style changed
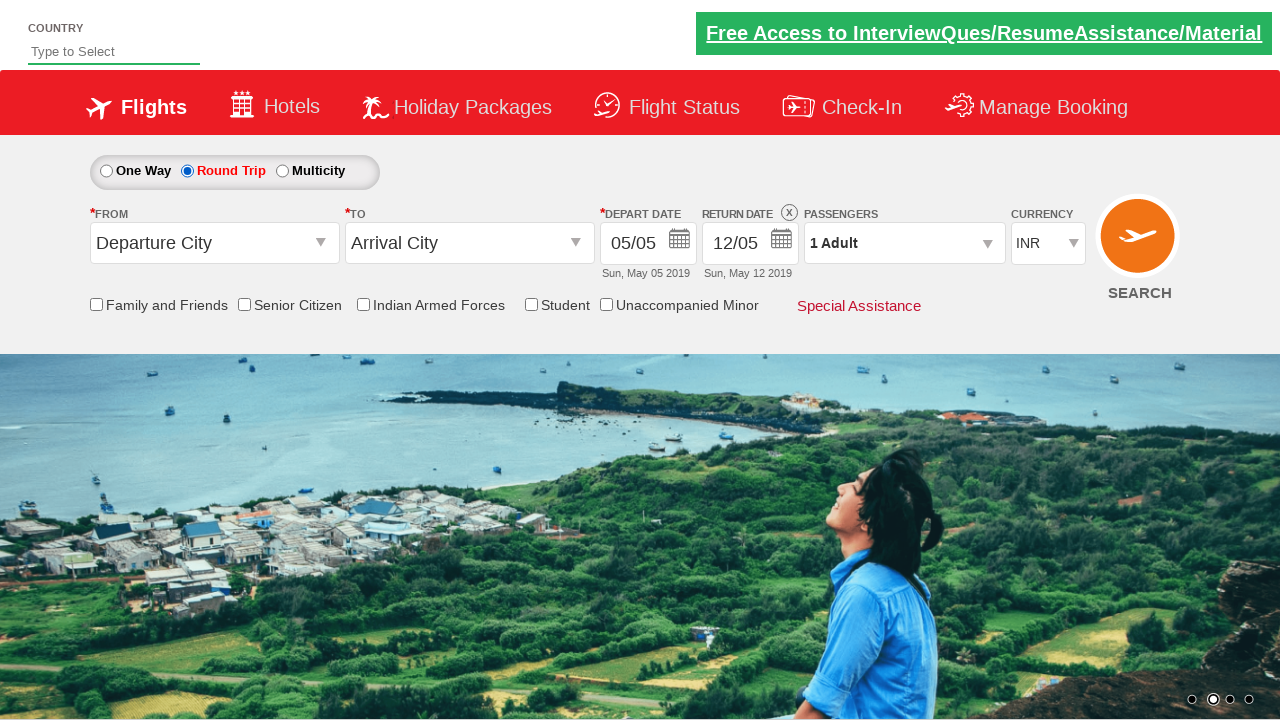

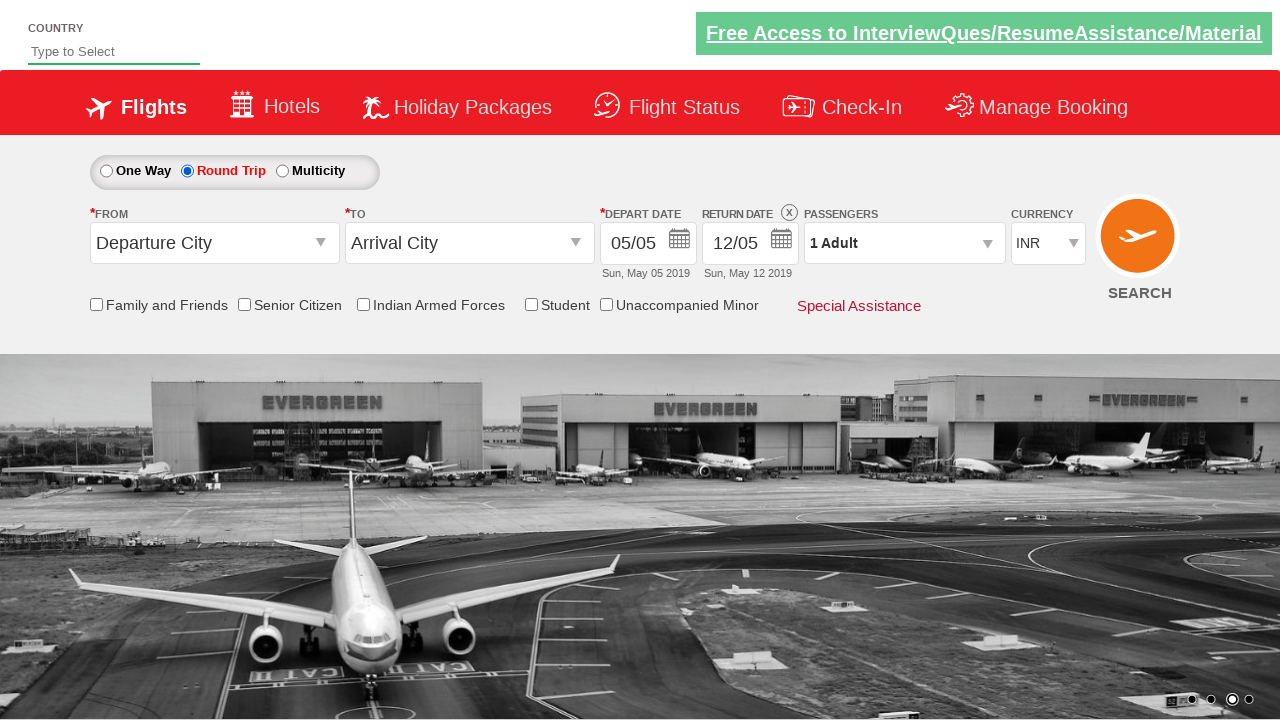